Tests unmarking items as complete by checking and then unchecking a todo item

Starting URL: https://demo.playwright.dev/todomvc

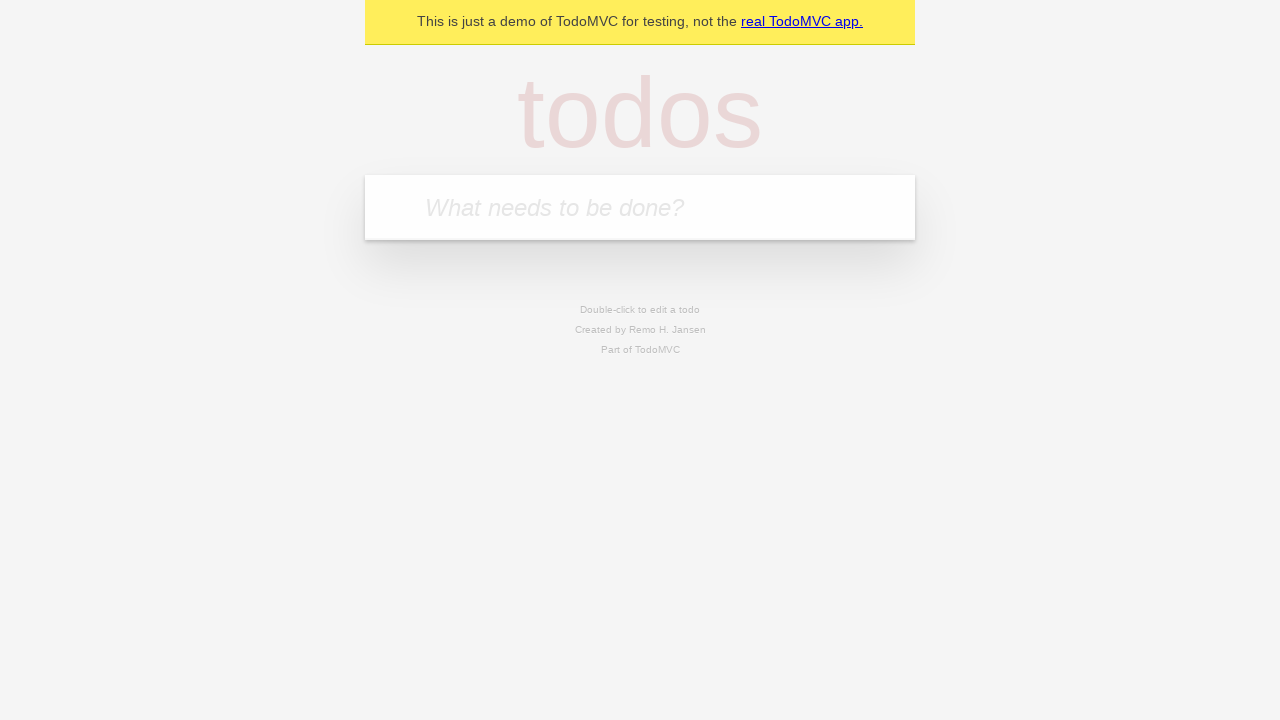

Filled new todo input with 'buy some cheese' on .new-todo
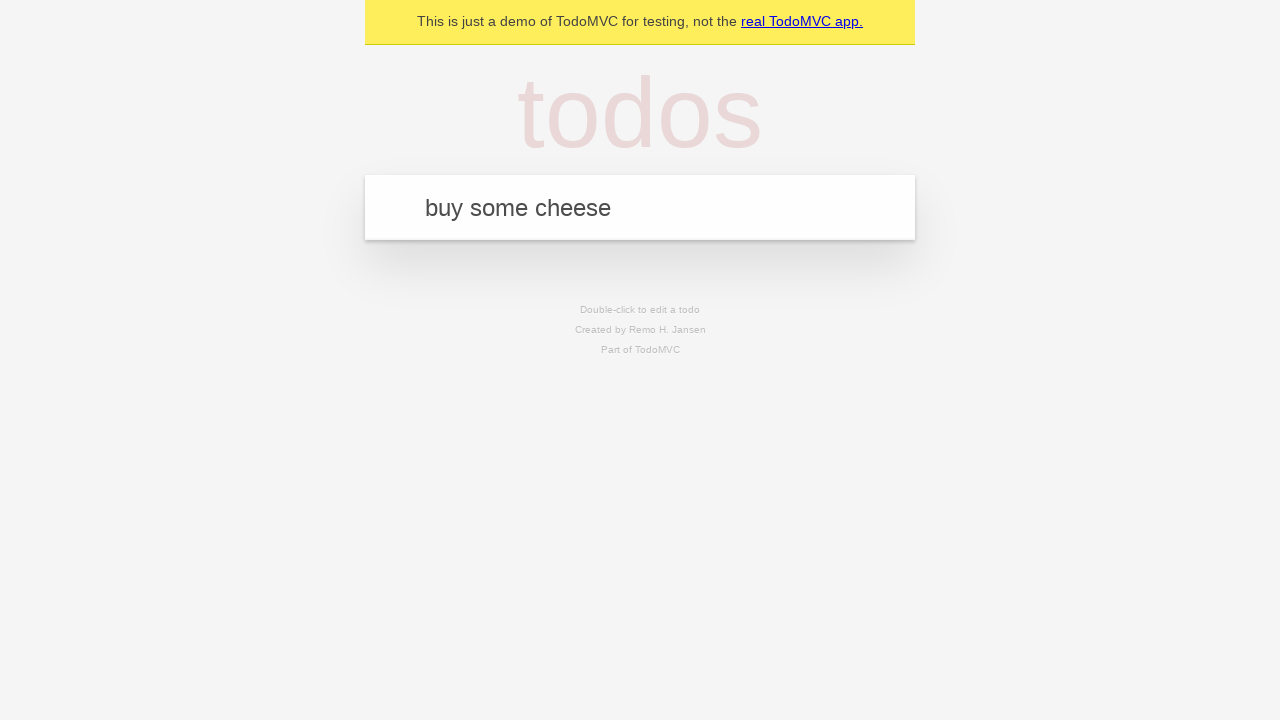

Pressed Enter to create first todo item on .new-todo
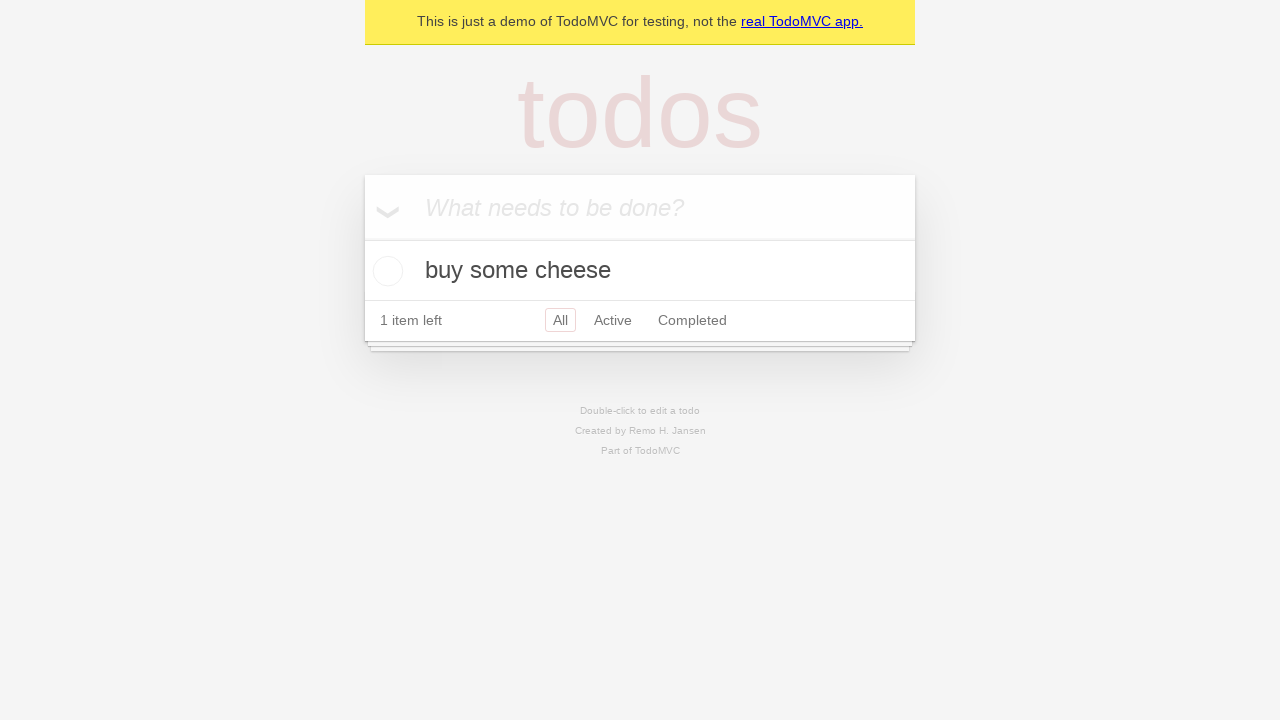

Filled new todo input with 'feed the cat' on .new-todo
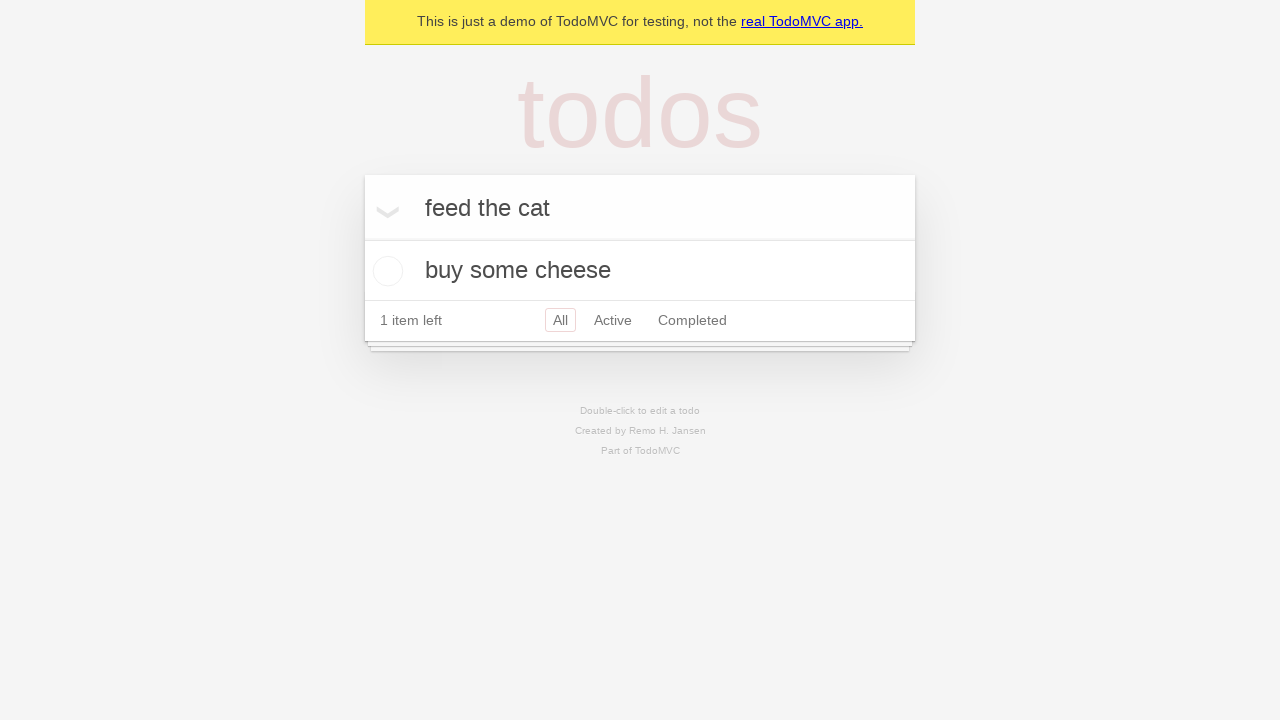

Pressed Enter to create second todo item on .new-todo
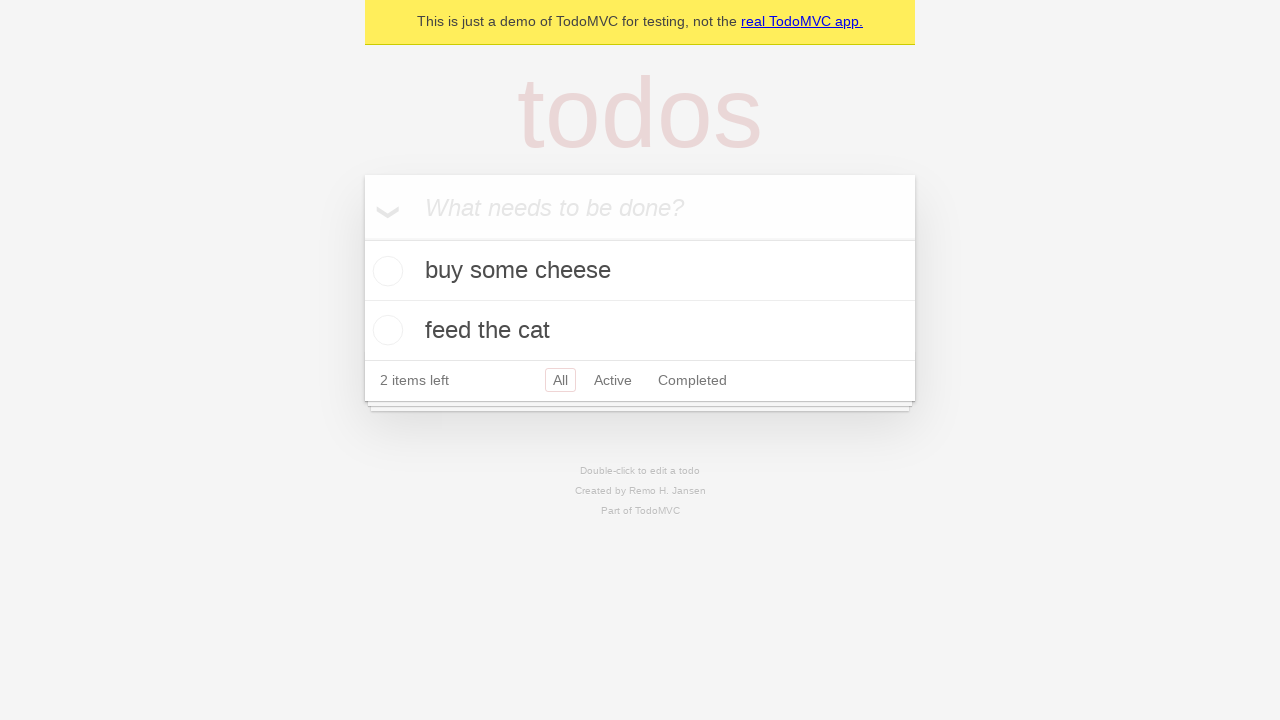

Waited for second todo item to appear in the list
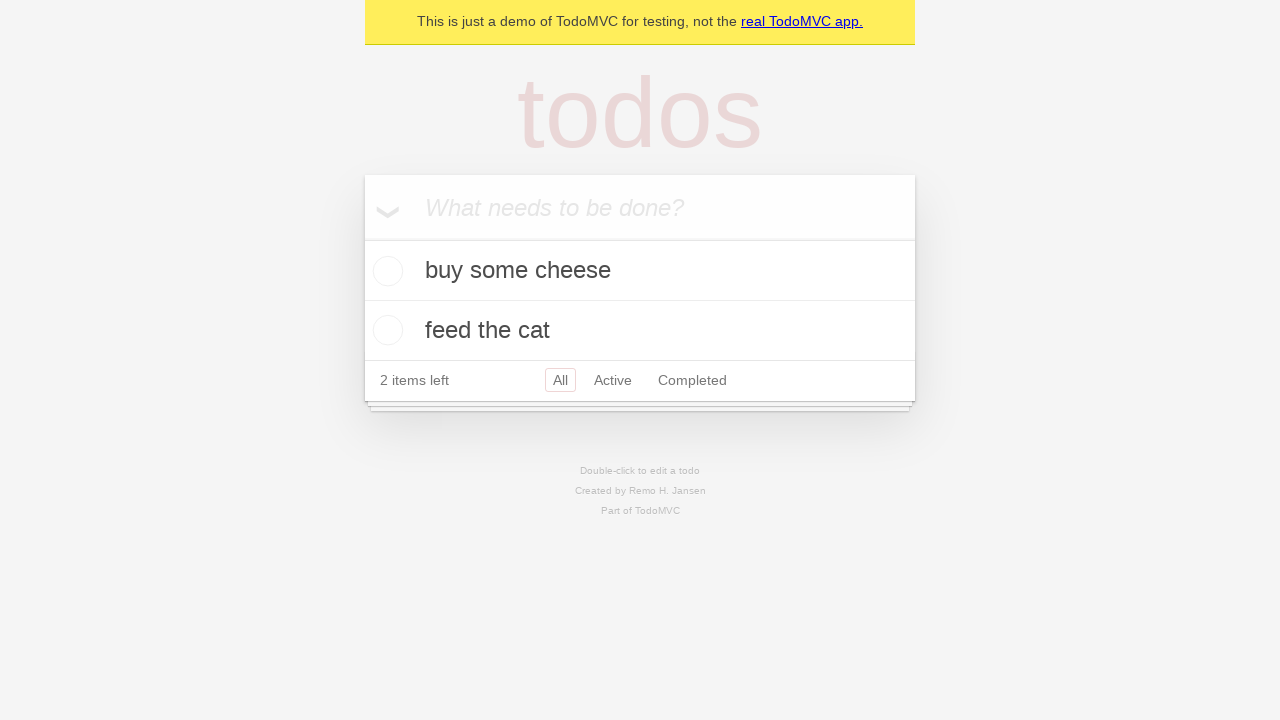

Checked the first todo item to mark it as complete at (385, 271) on .todo-list li >> nth=0 >> .toggle
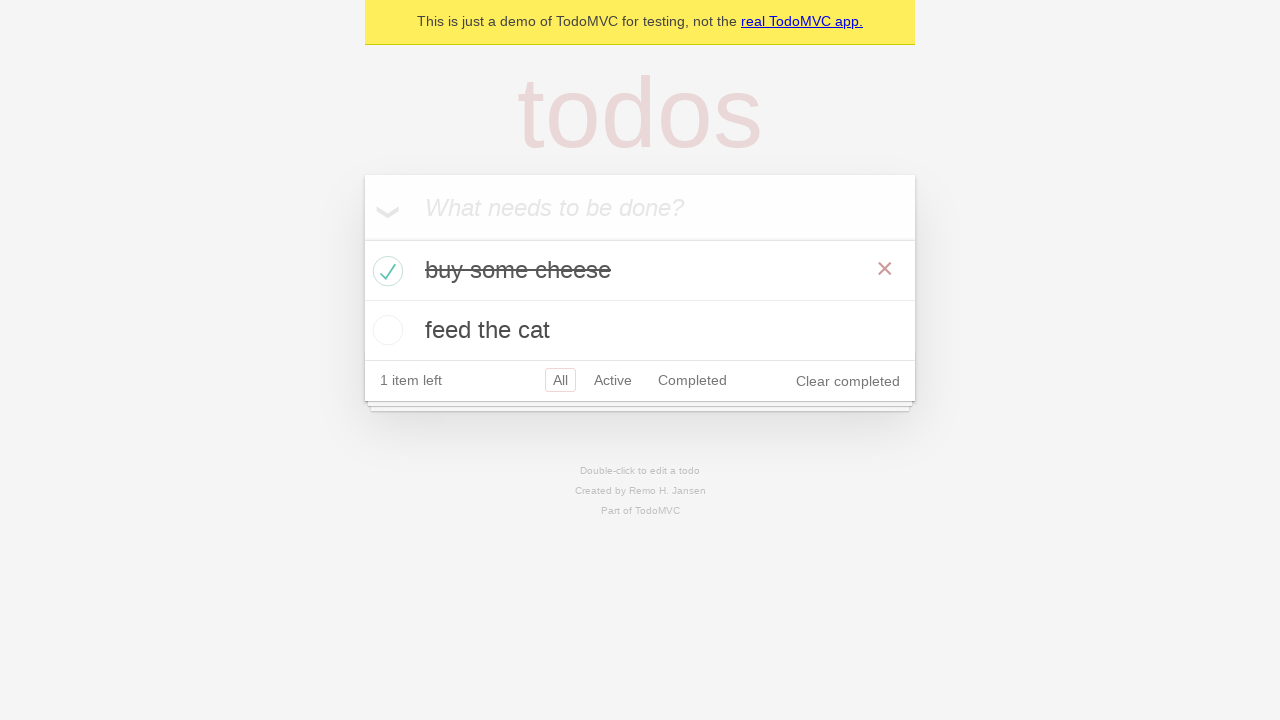

Unchecked the first todo item to un-mark it as complete at (385, 271) on .todo-list li >> nth=0 >> .toggle
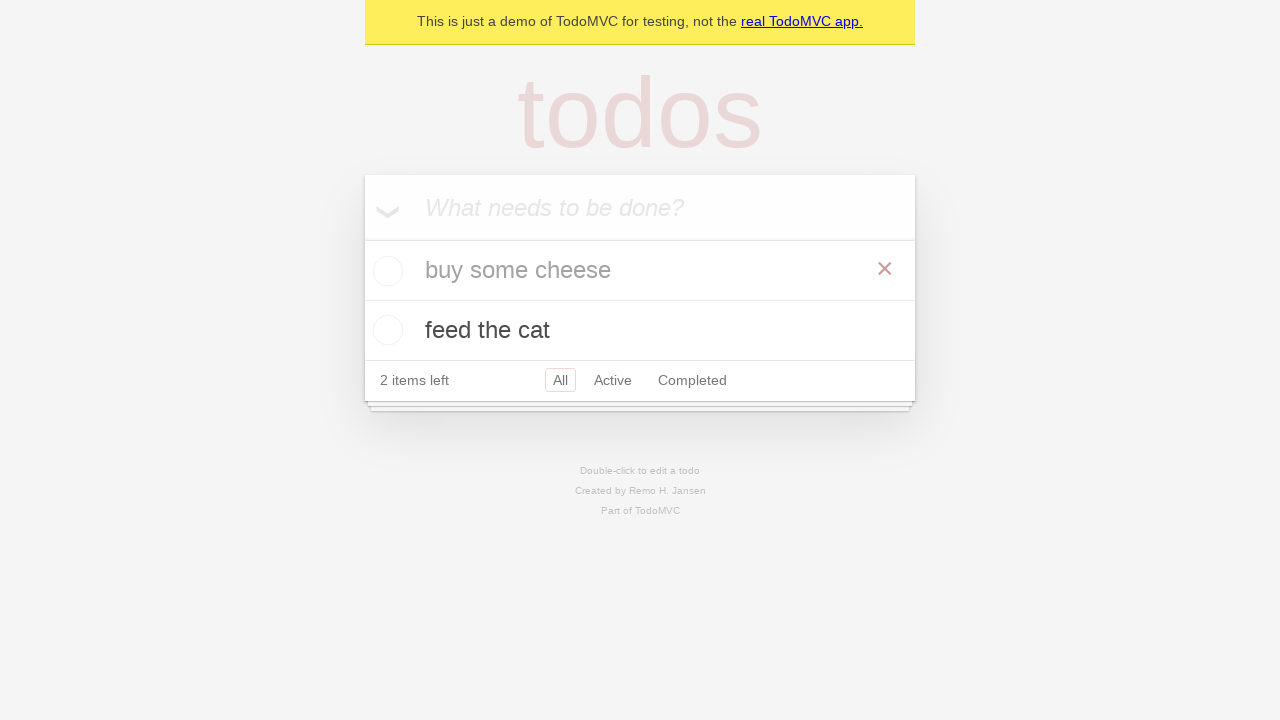

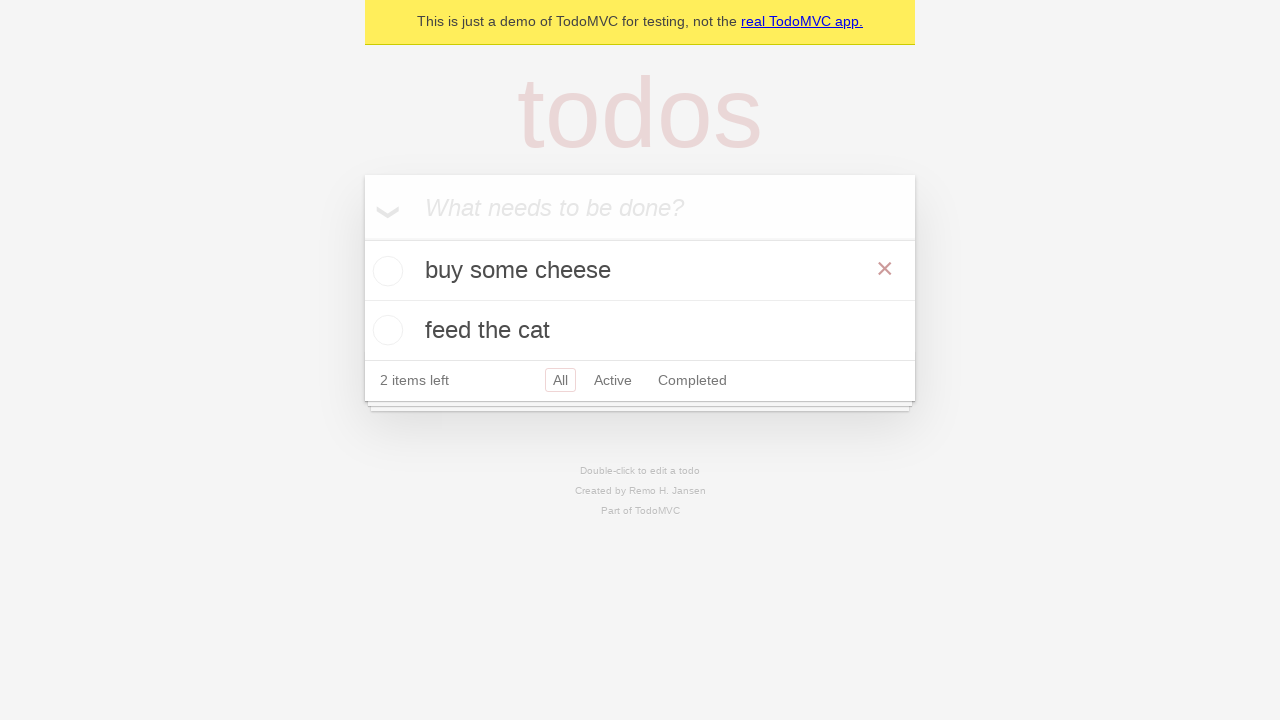